Tests browser window and tab handling by clicking buttons that open new tabs/windows, switching between them, and verifying navigation works correctly across multiple browser contexts.

Starting URL: https://demoqa.com/browser-windows

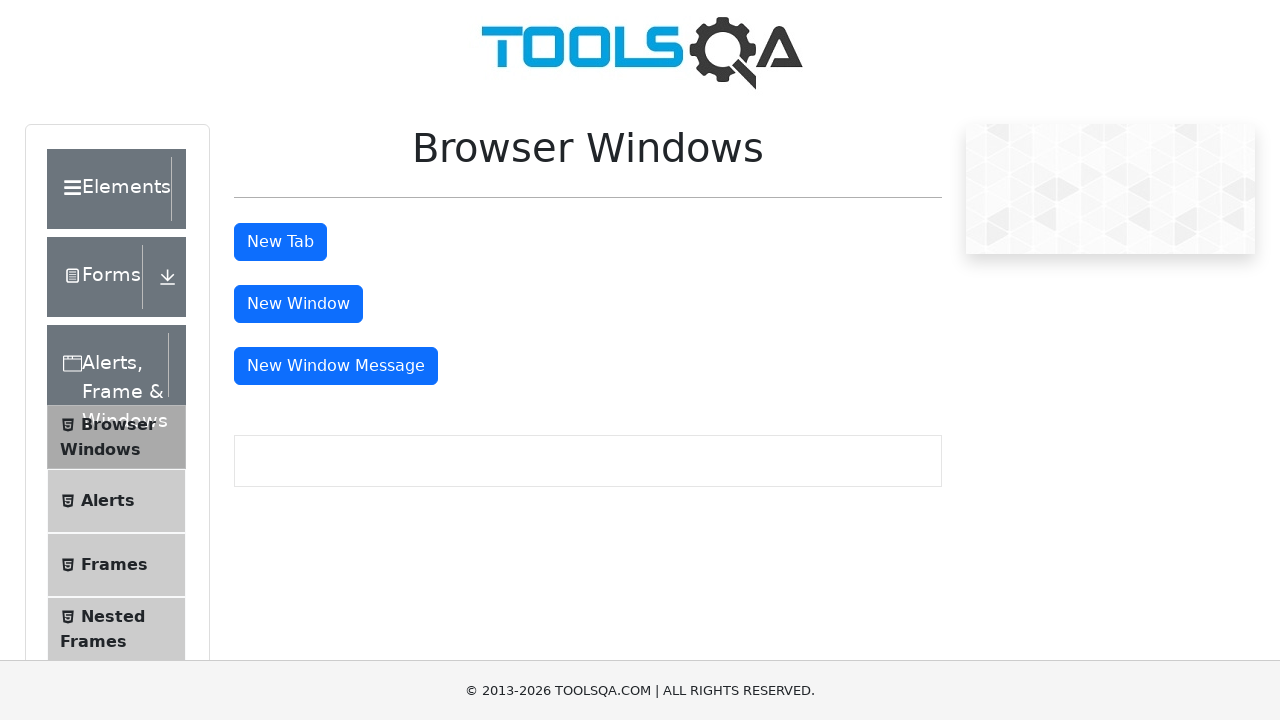

Clicked tab button to open new tab at (280, 242) on #tabButton
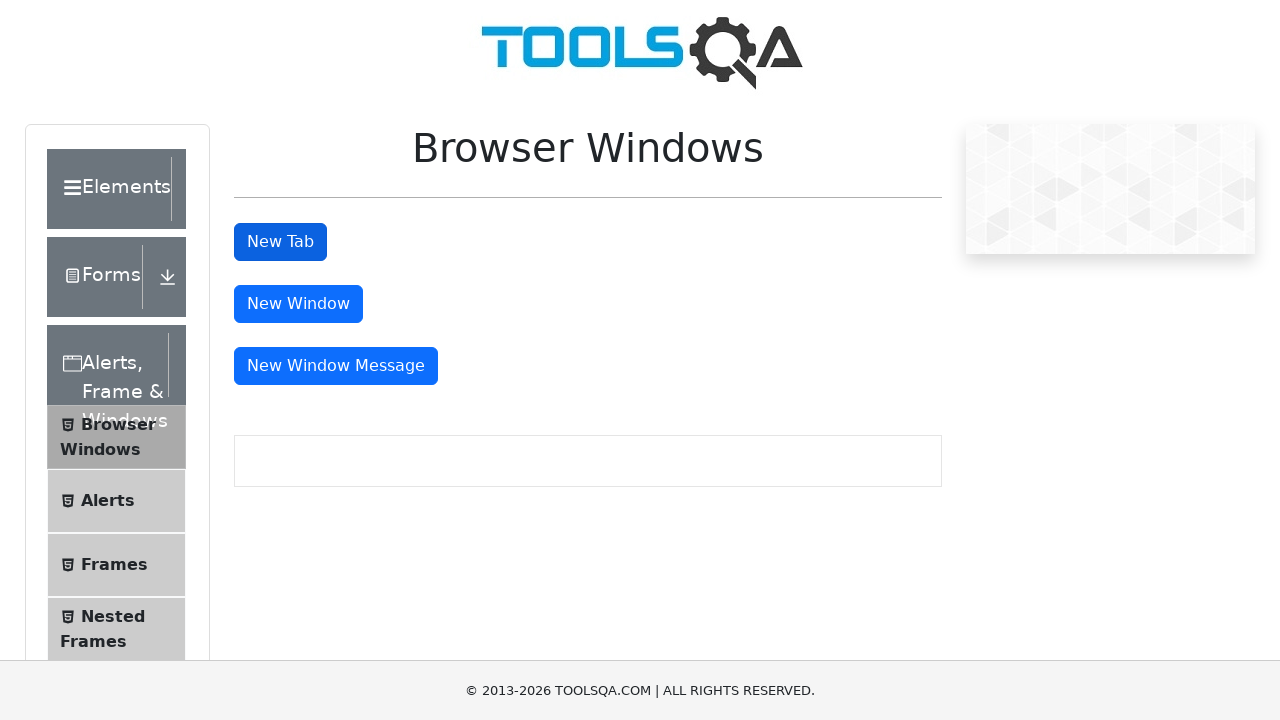

Waited for new tab to open
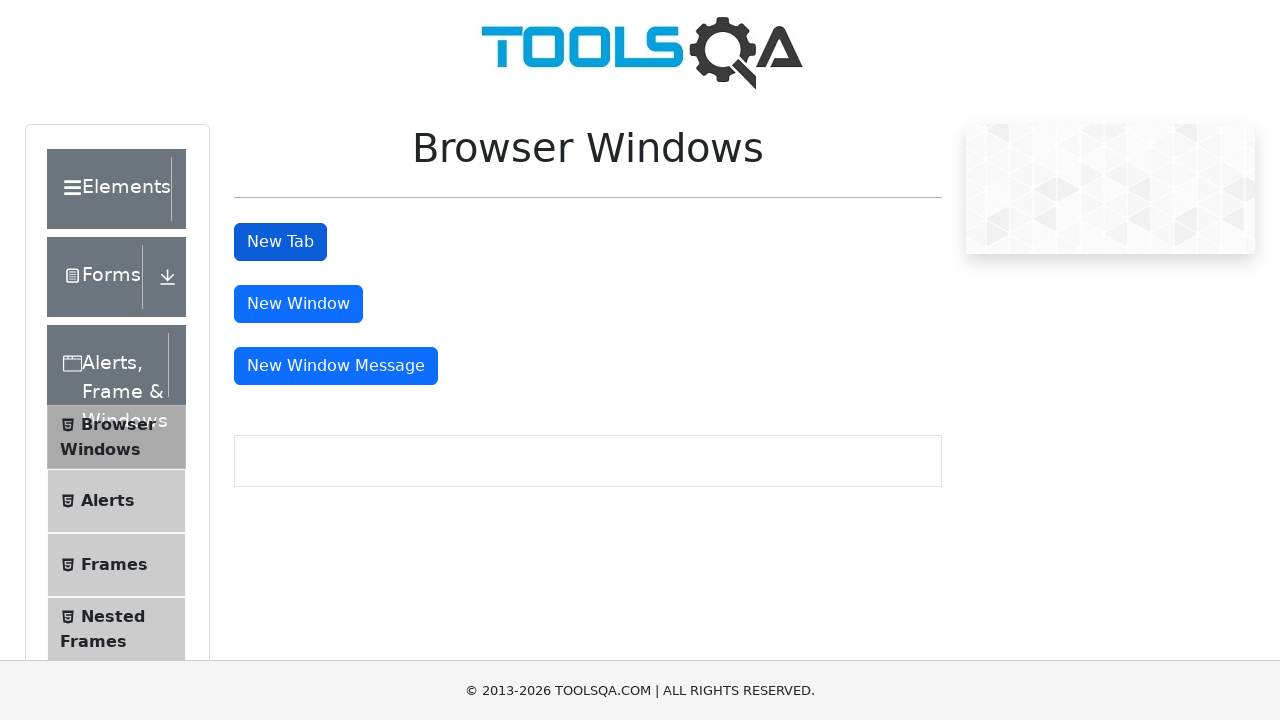

Retrieved all open pages from context
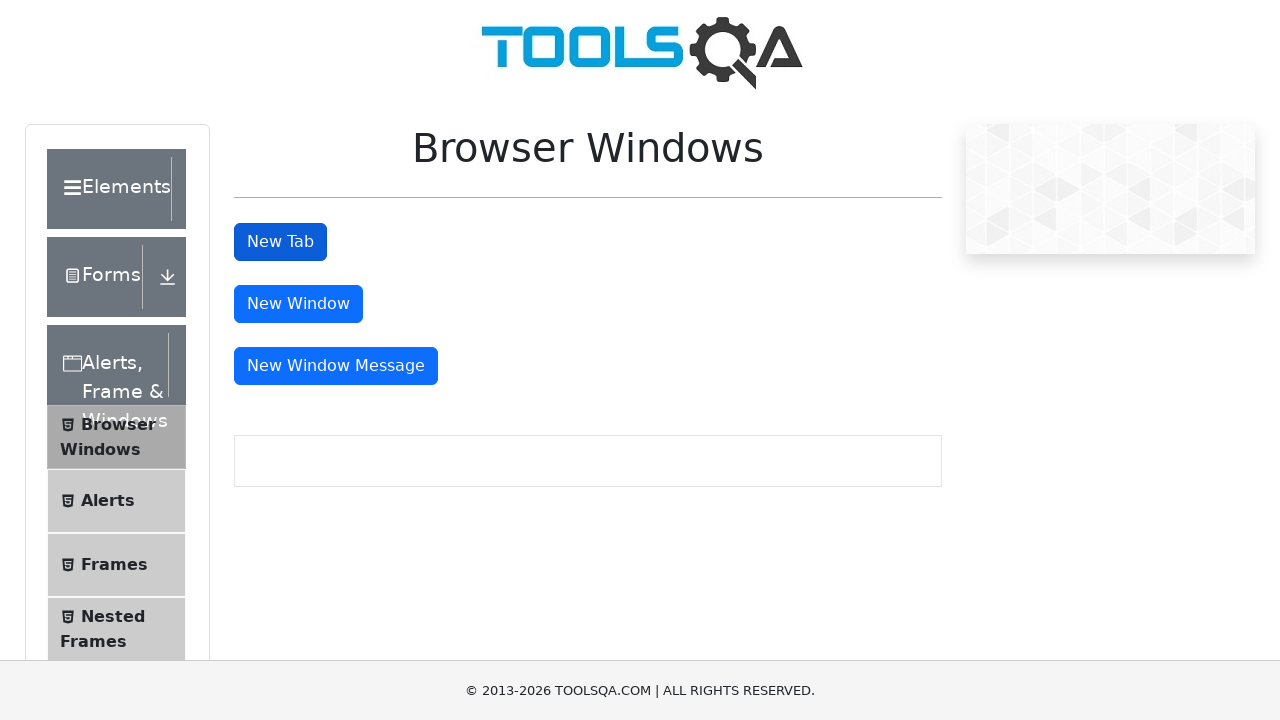

Identified parent page and child tab
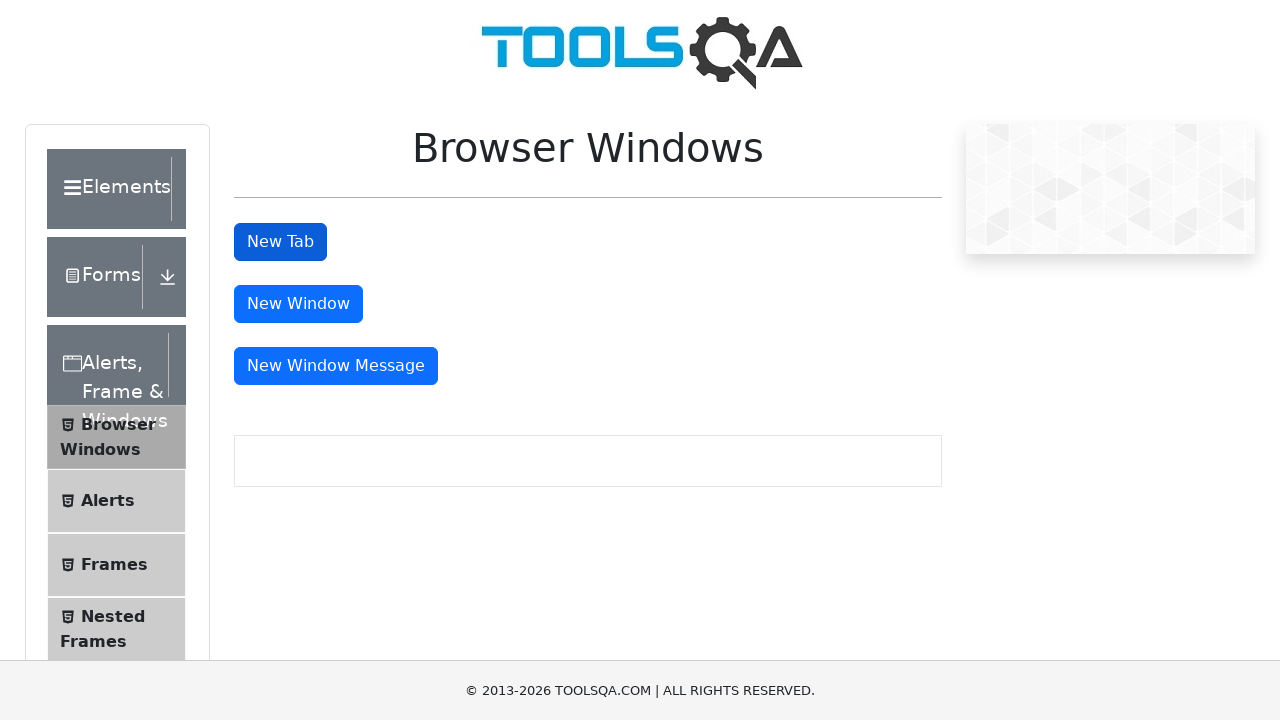

Switched to parent window
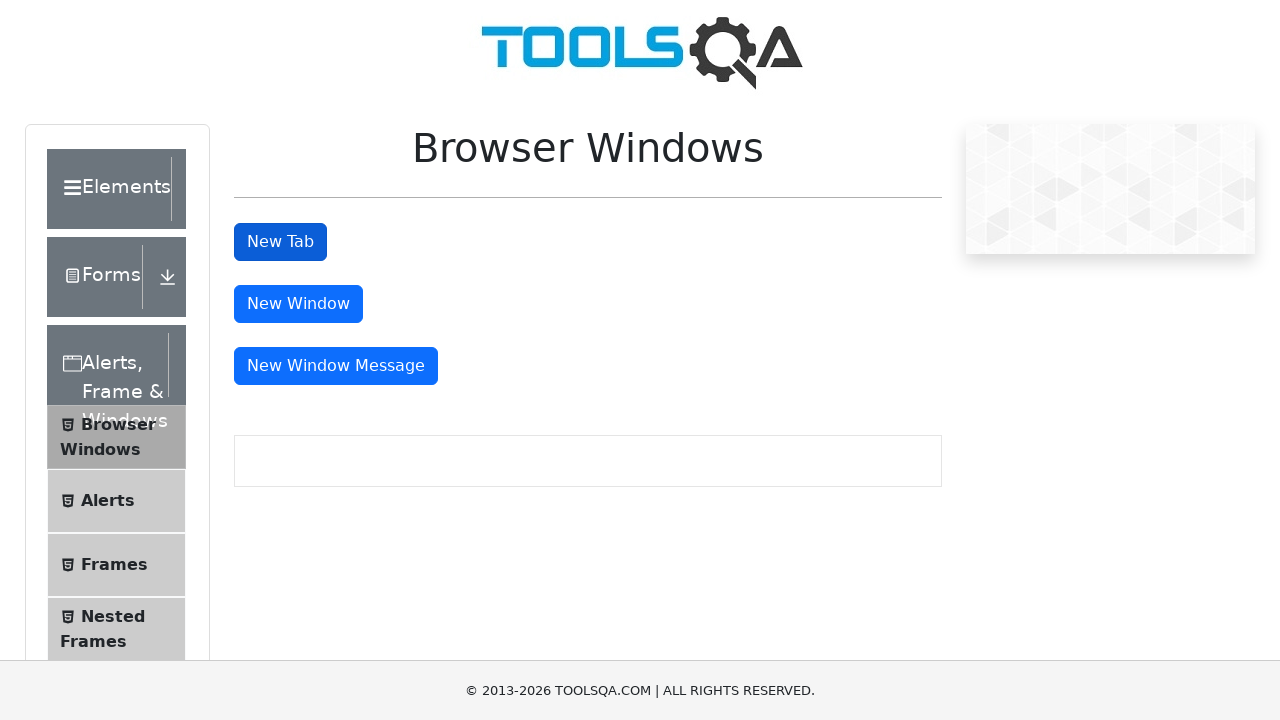

Verified parent window title: demosite
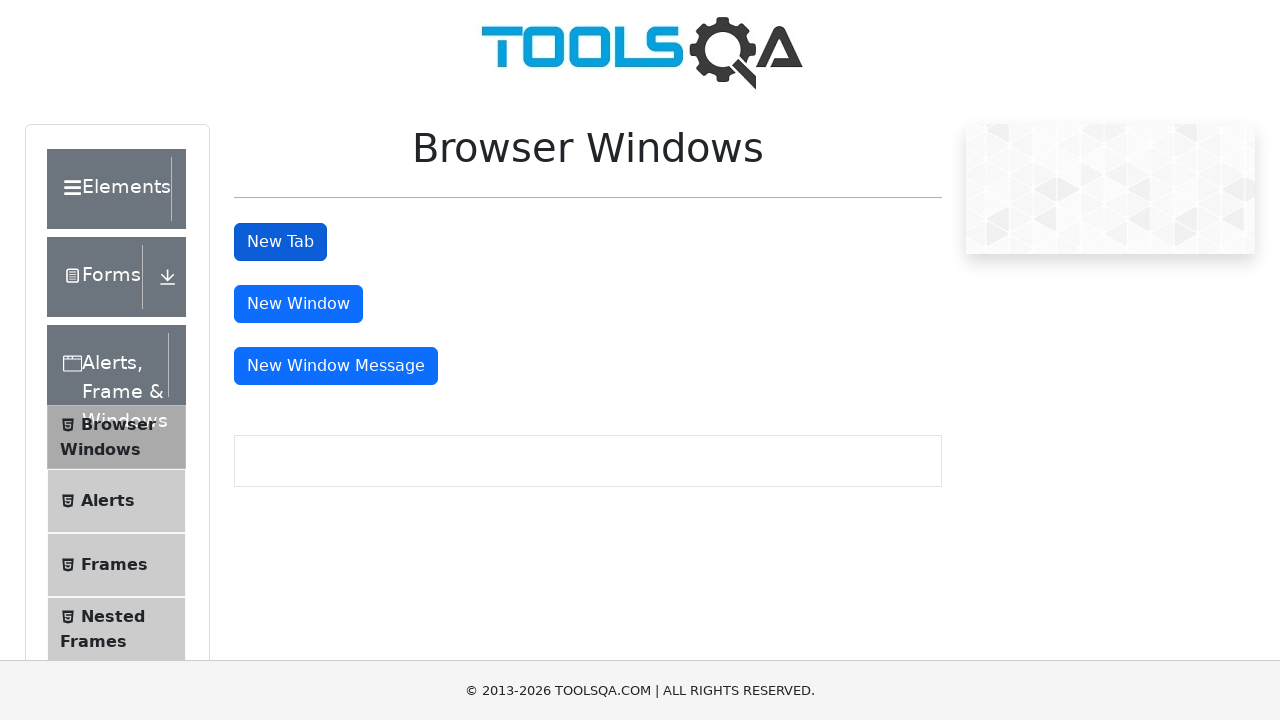

Switched to child tab
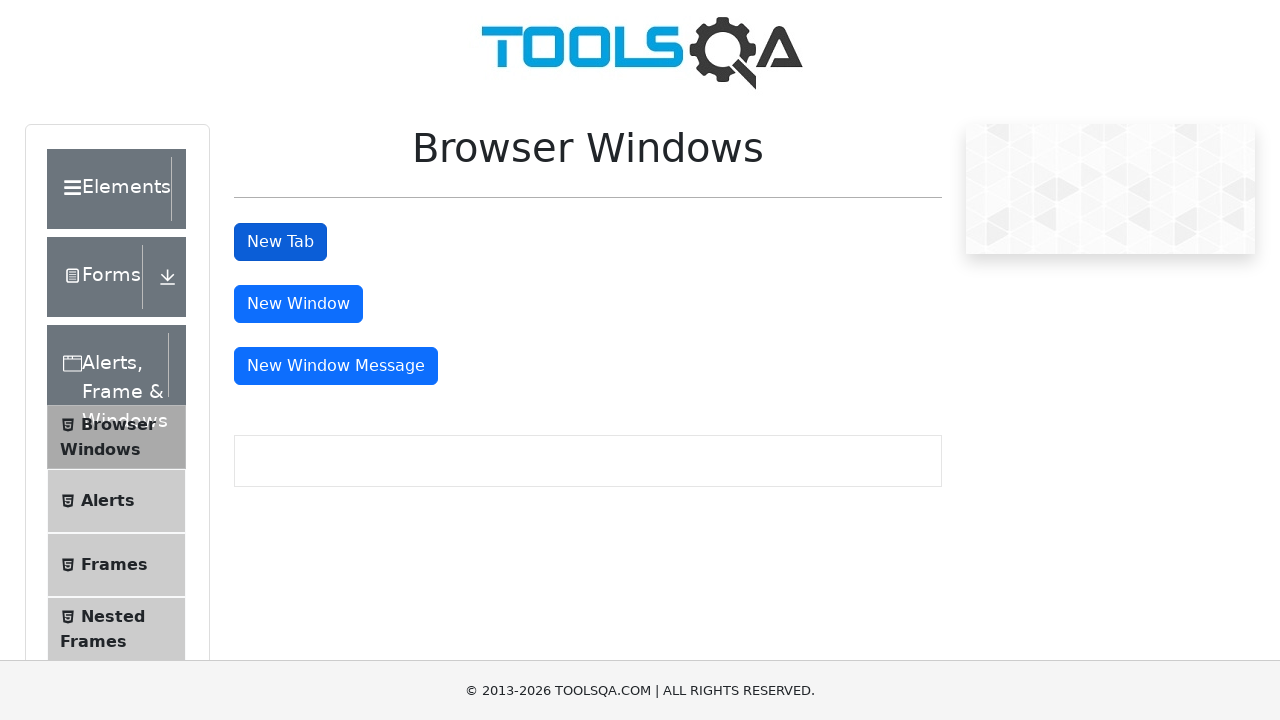

Waited for child tab to load
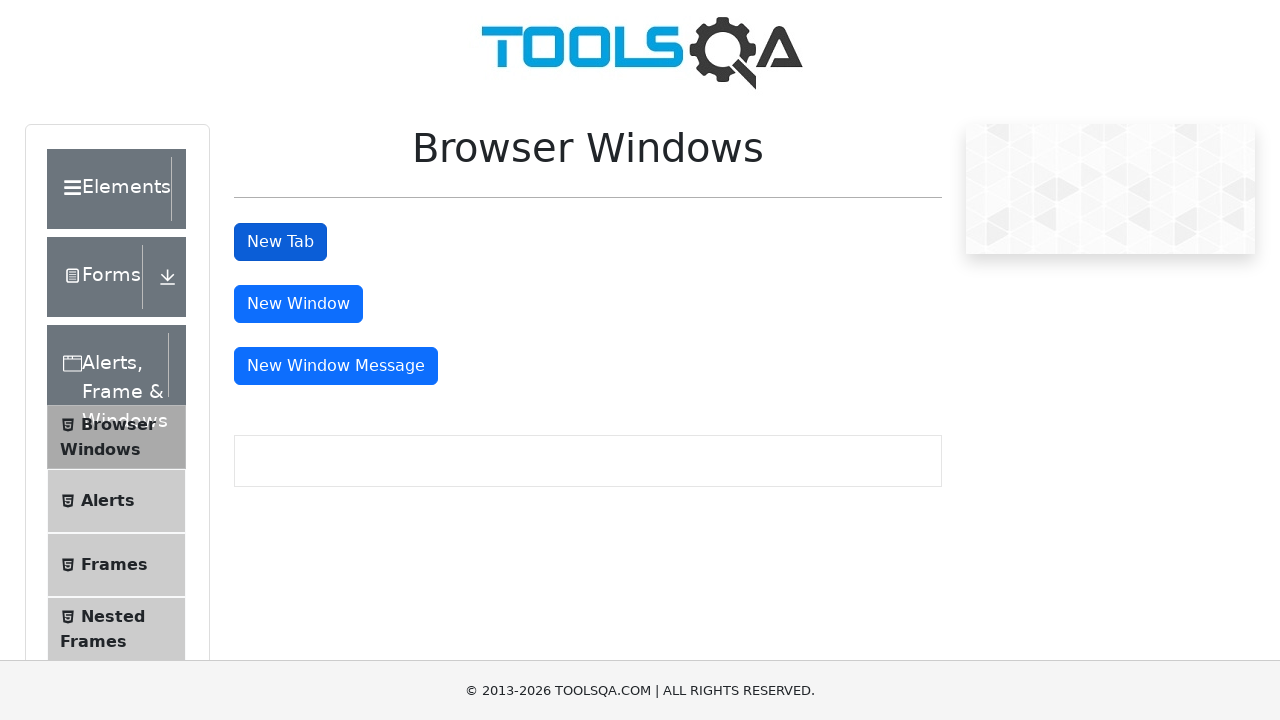

Verified child tab URL: https://demoqa.com/sample
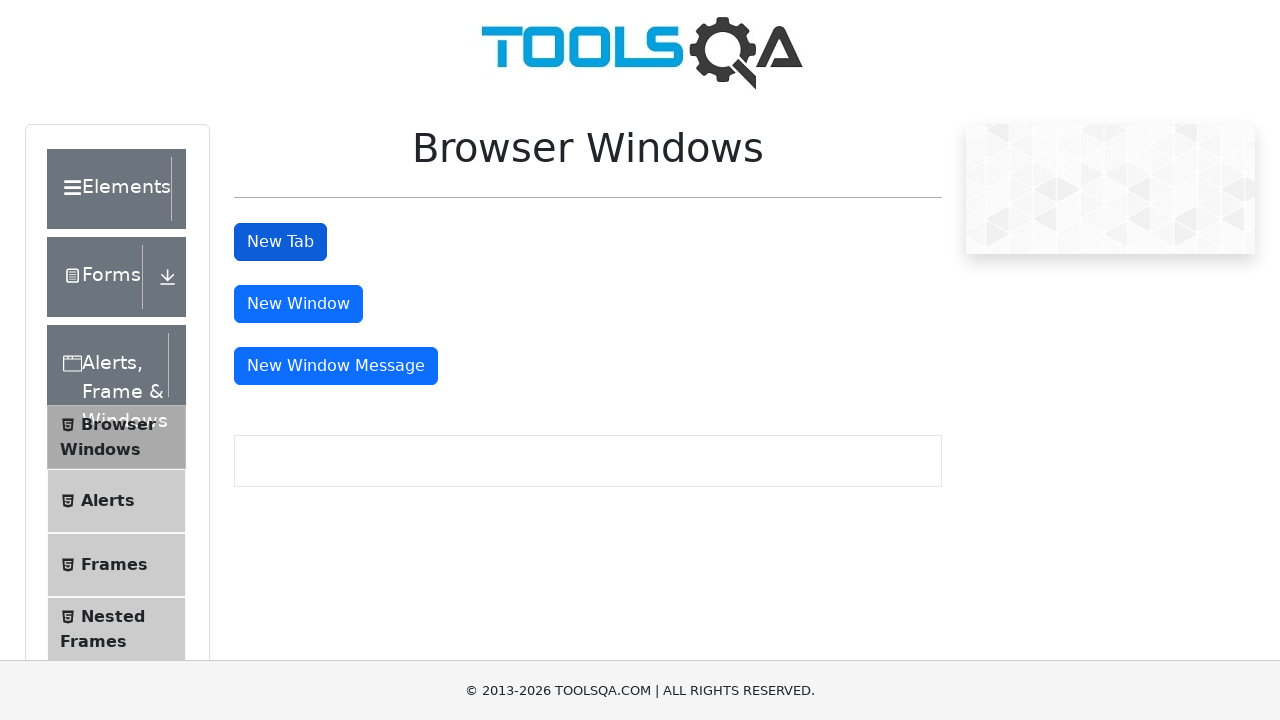

Closed child tab
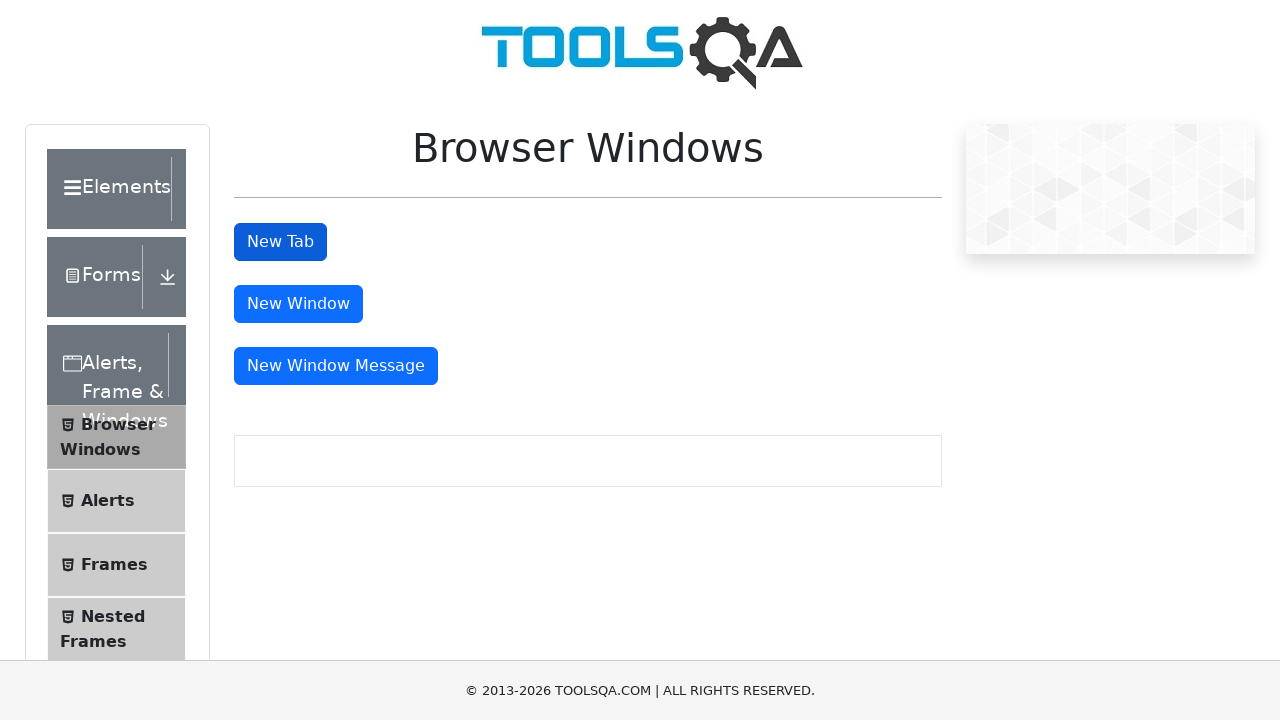

Switched back to parent window
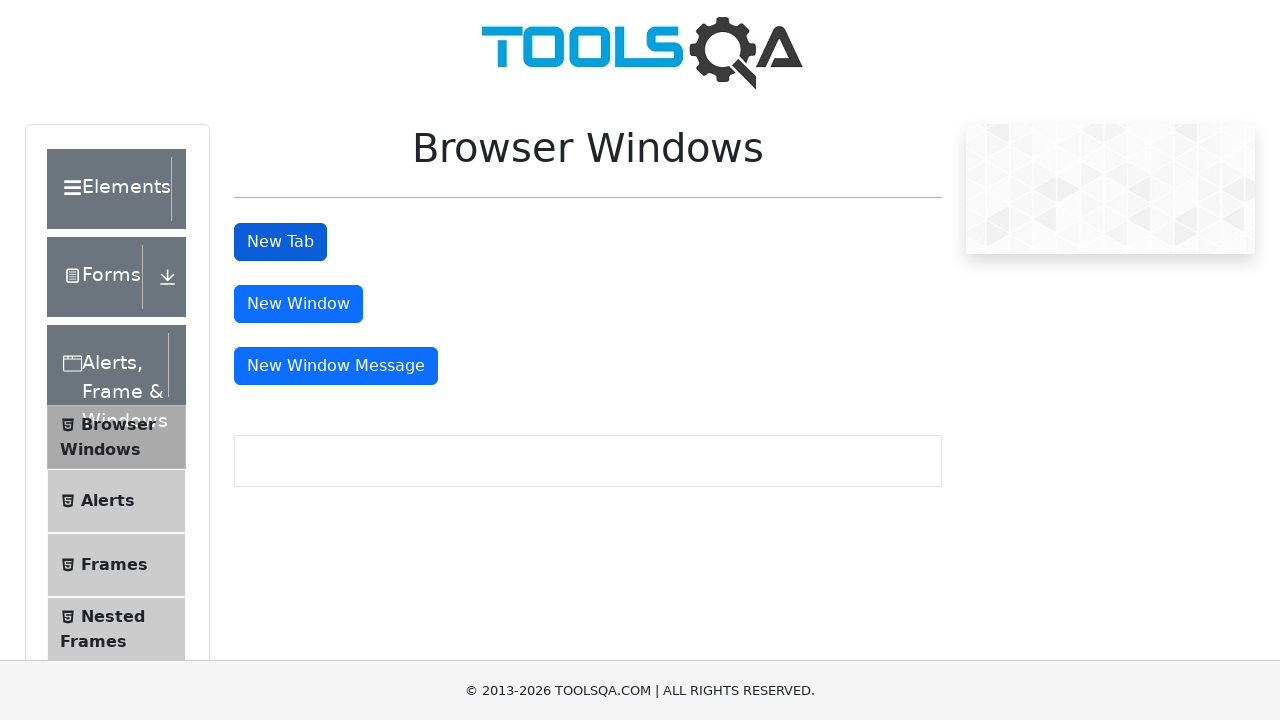

Clicked window button to open new window at (298, 304) on #windowButton
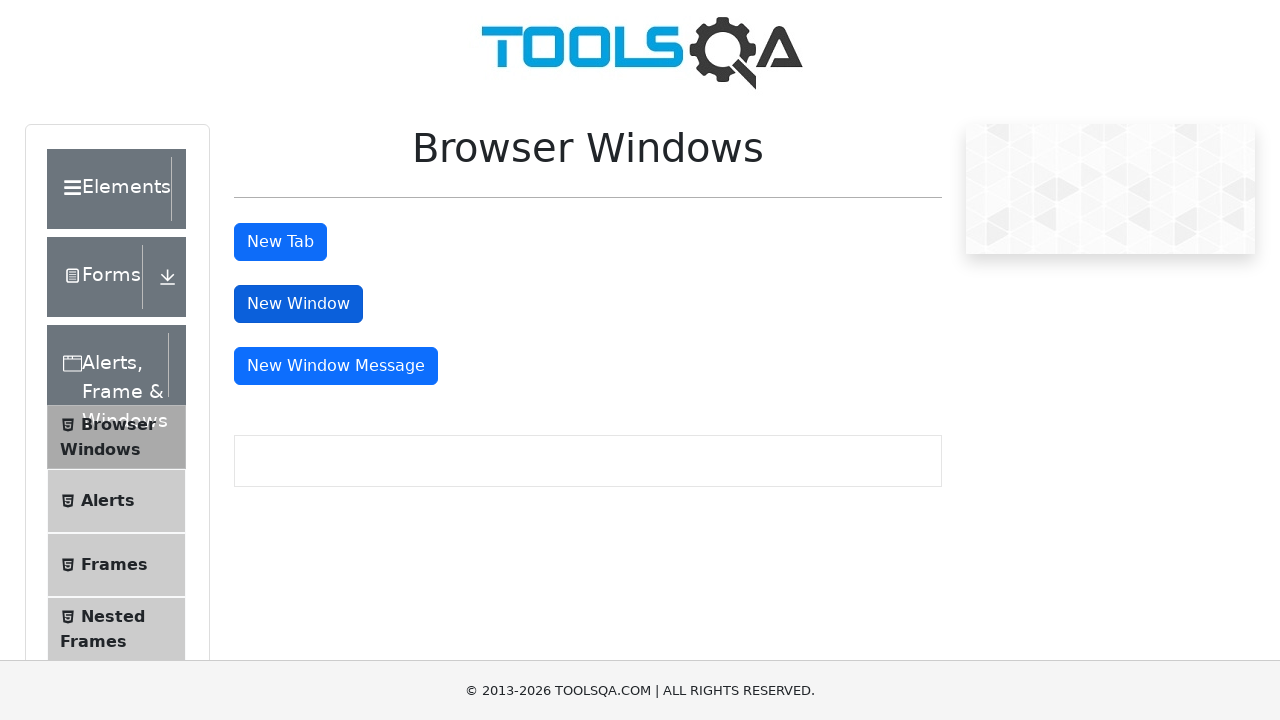

Waited for new window to open
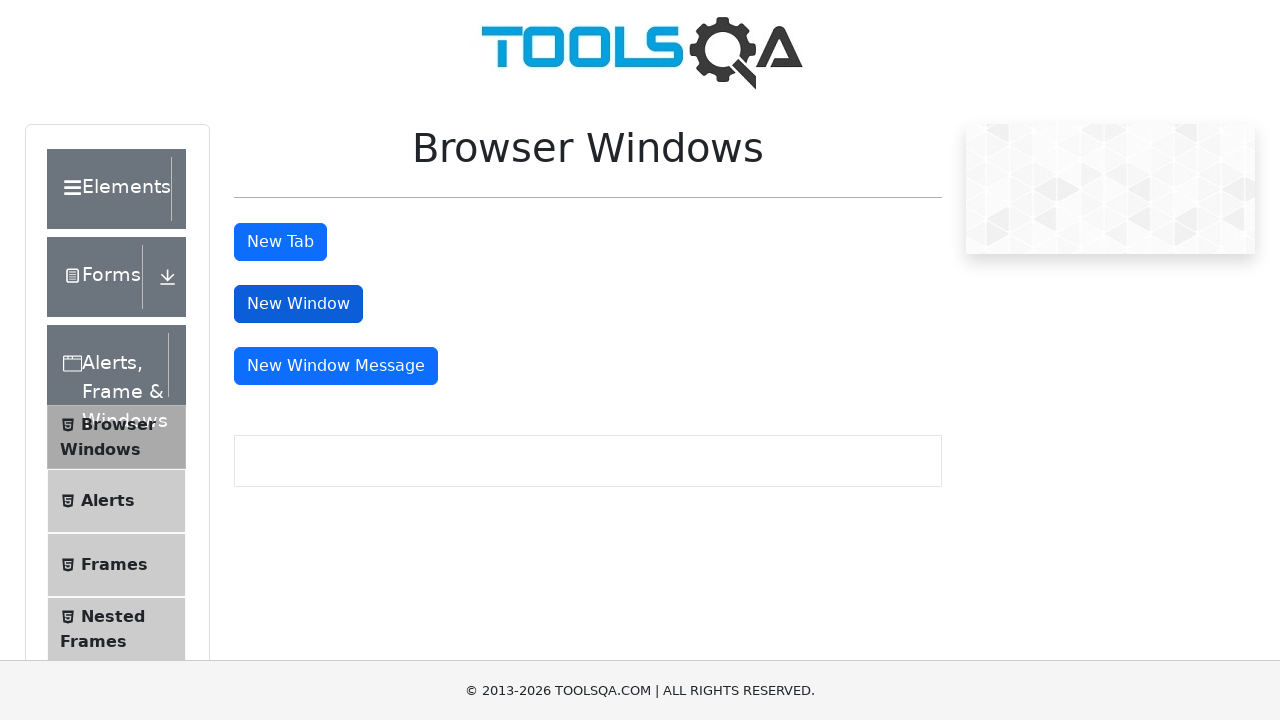

Retrieved all open pages from context
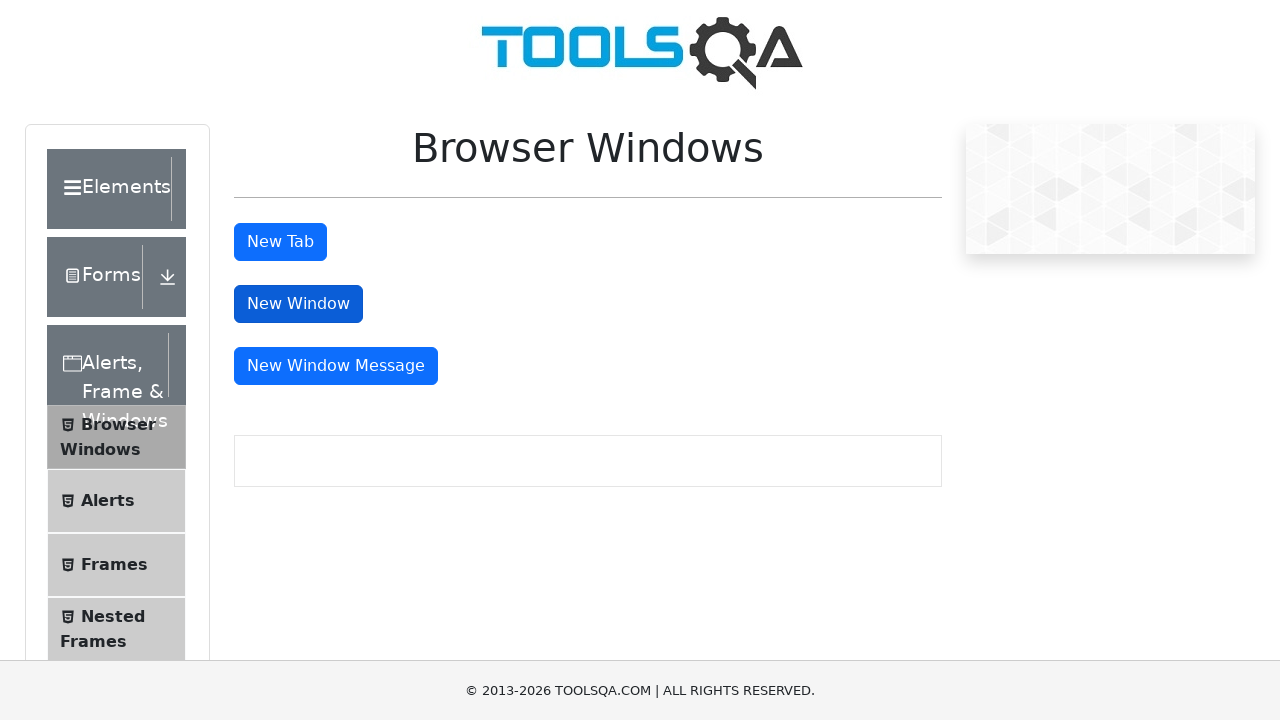

Identified child window
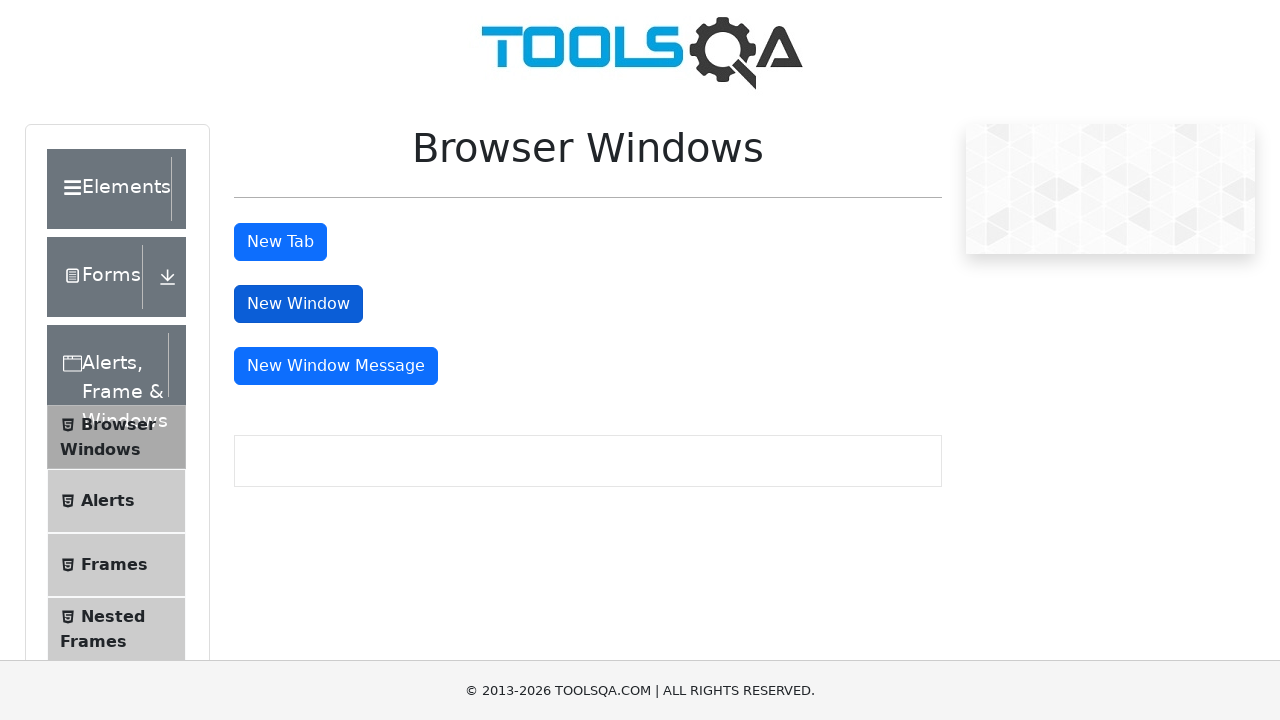

Switched to child window
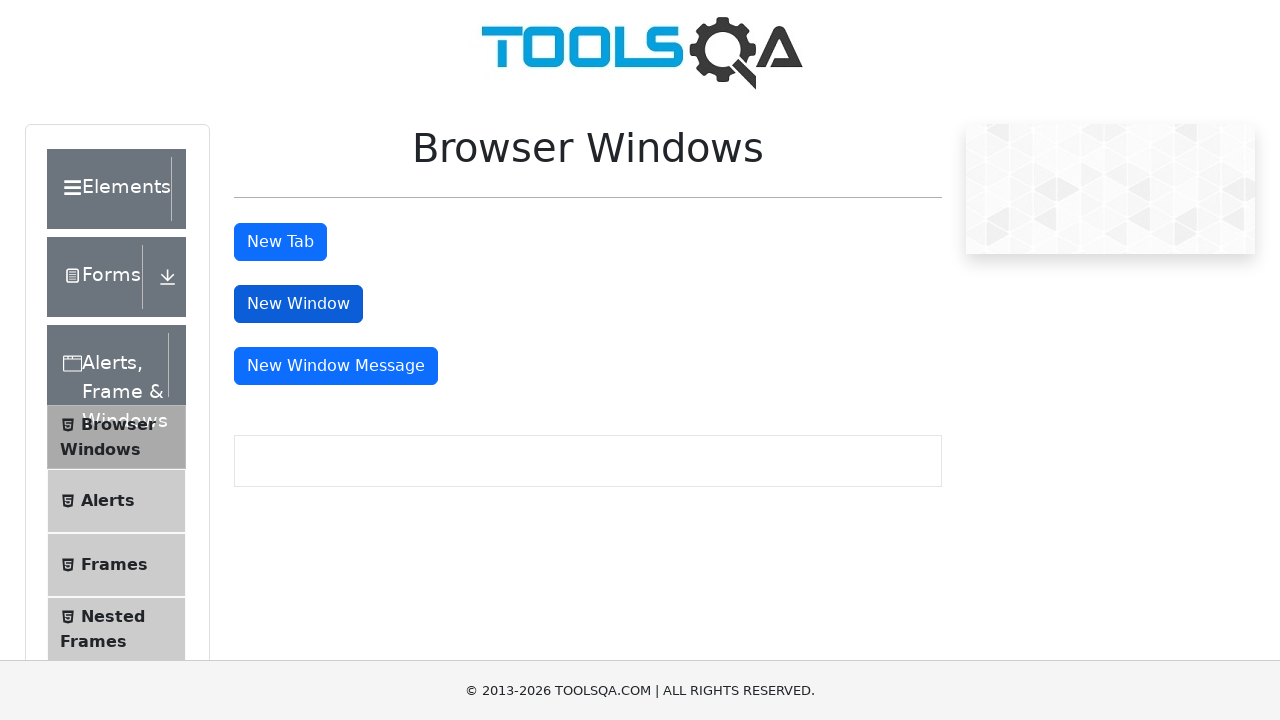

Waited for child window to load
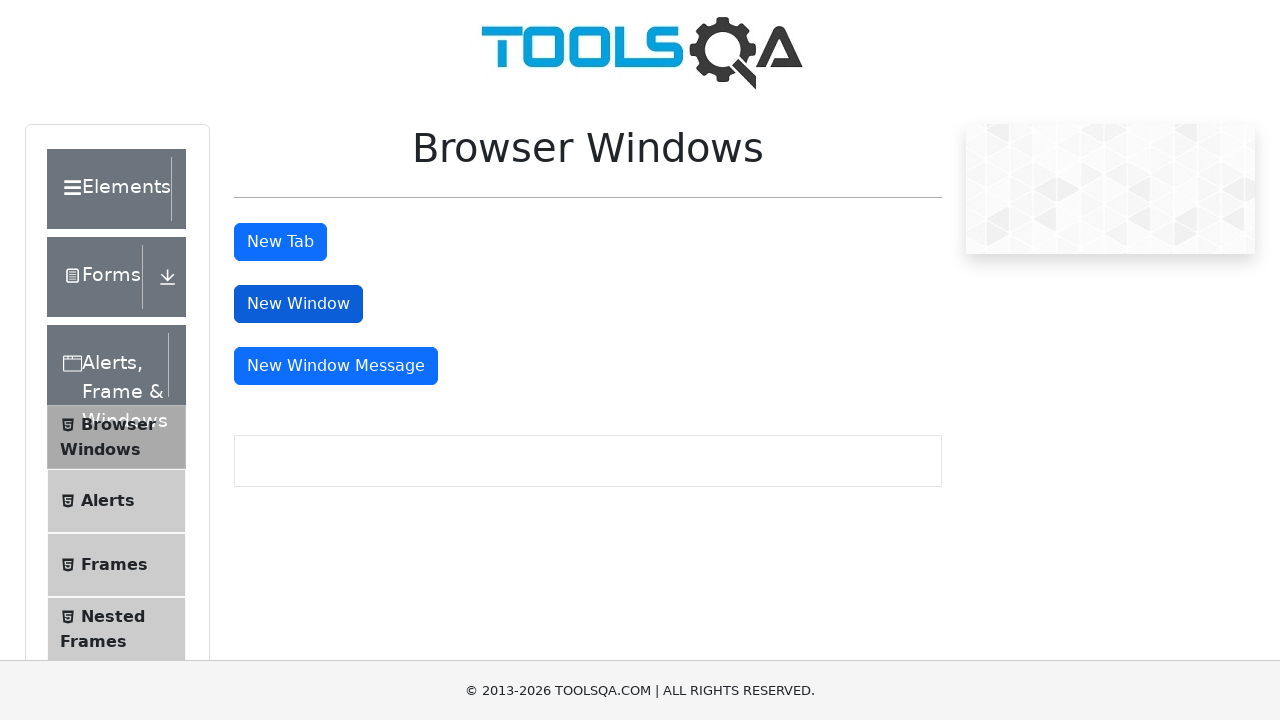

Verified child window title: 
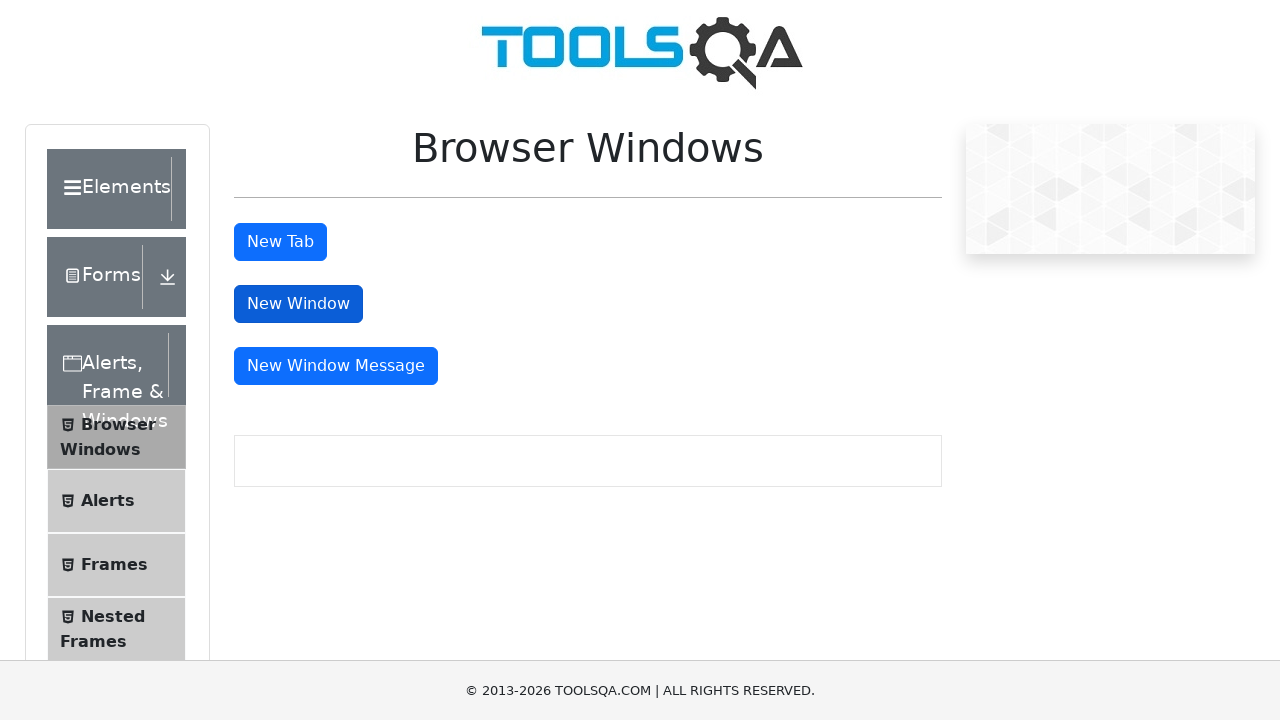

Verified child window URL: https://demoqa.com/sample
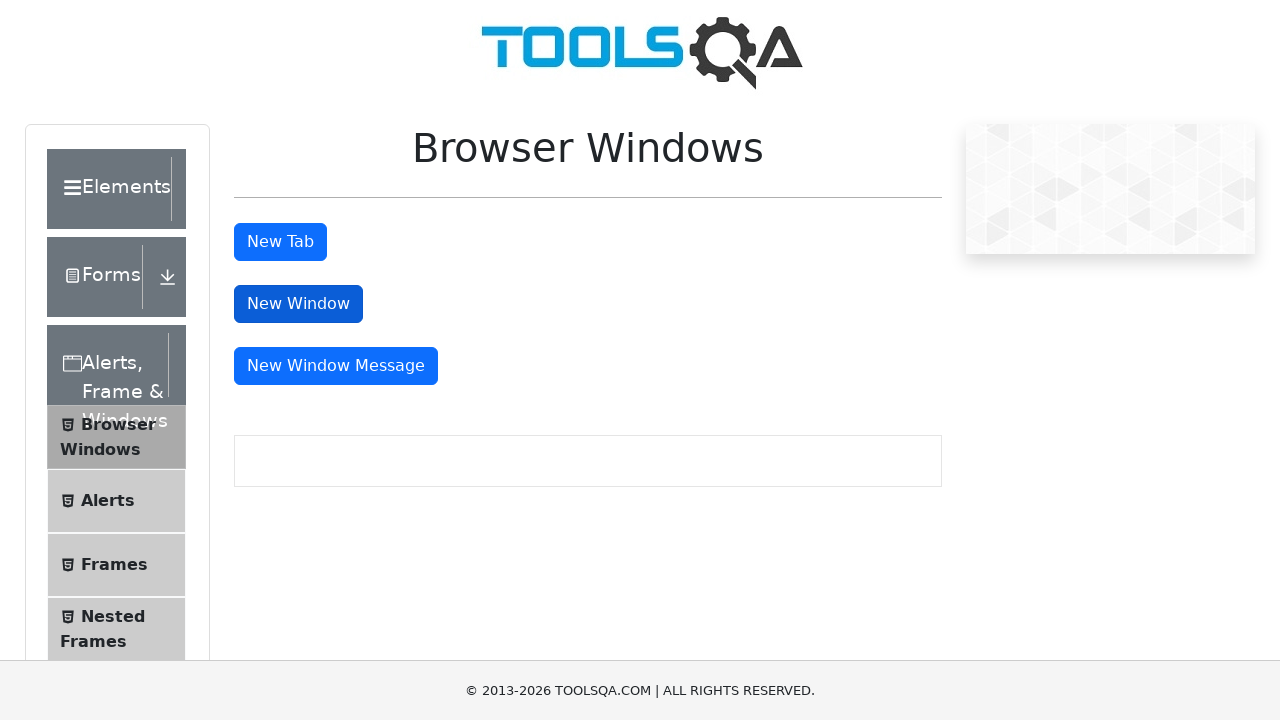

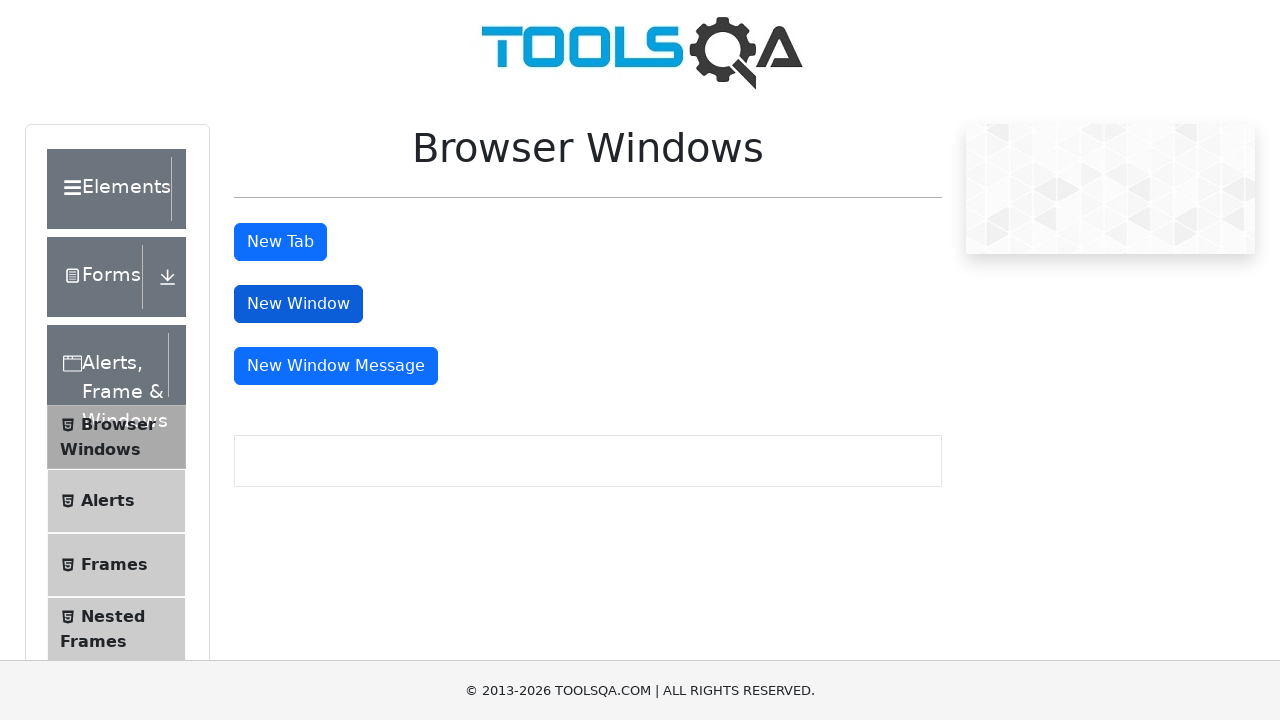